Navigates to a Mogujie clothing listing page and scrolls to the bottom to trigger lazy-loading of content

Starting URL: http://list.mogujie.com/book/clothing/10053206

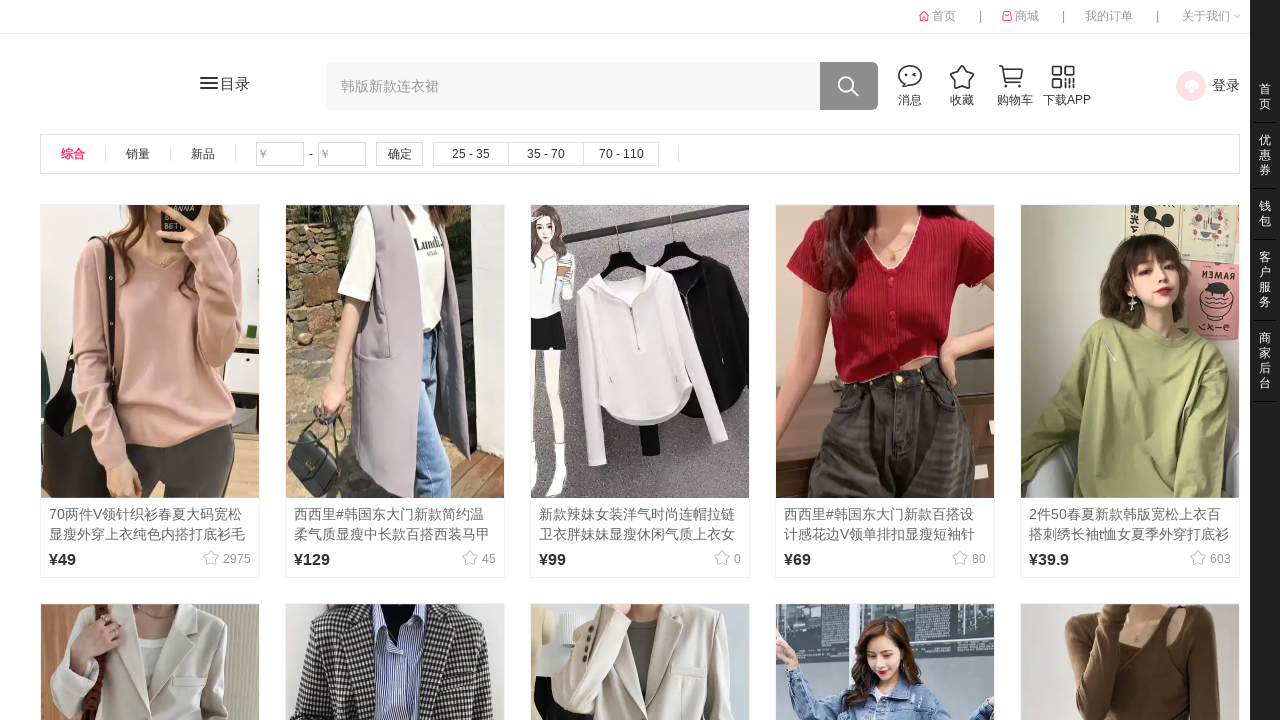

Waited for page to reach networkidle state
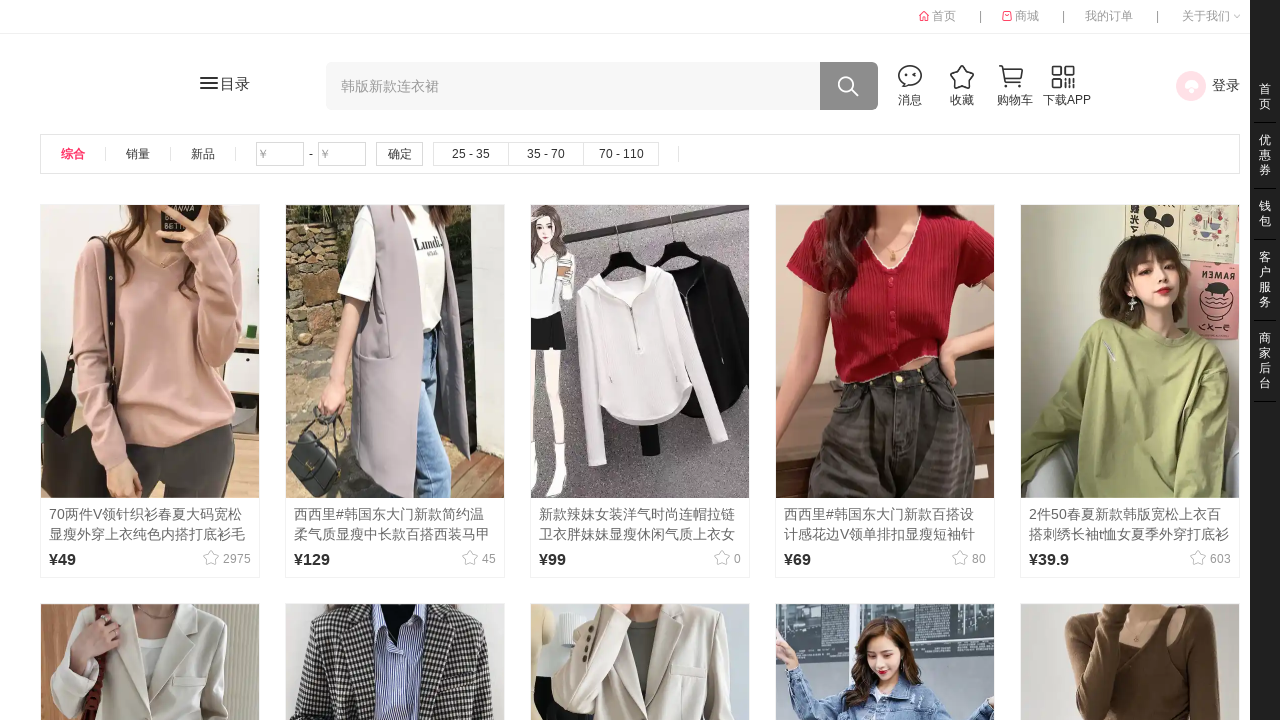

Scrolled to bottom of page to trigger lazy-loading
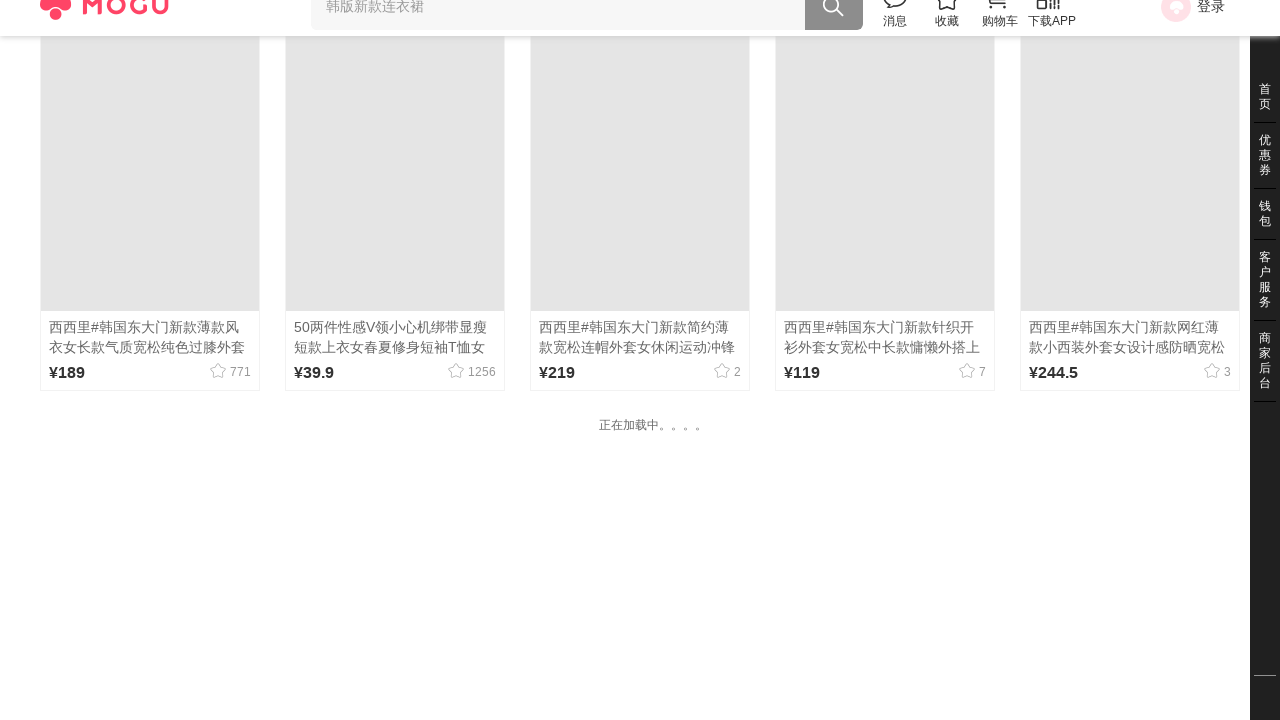

Waited 500ms for lazy-loaded content to load
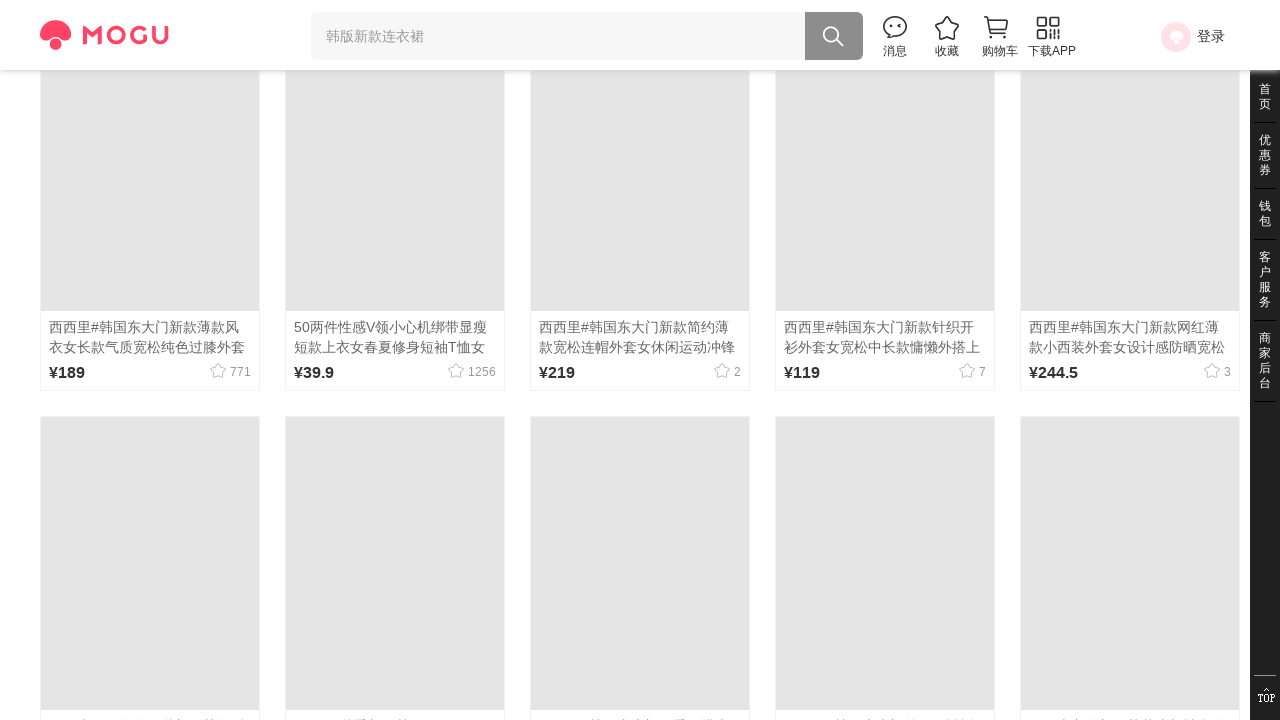

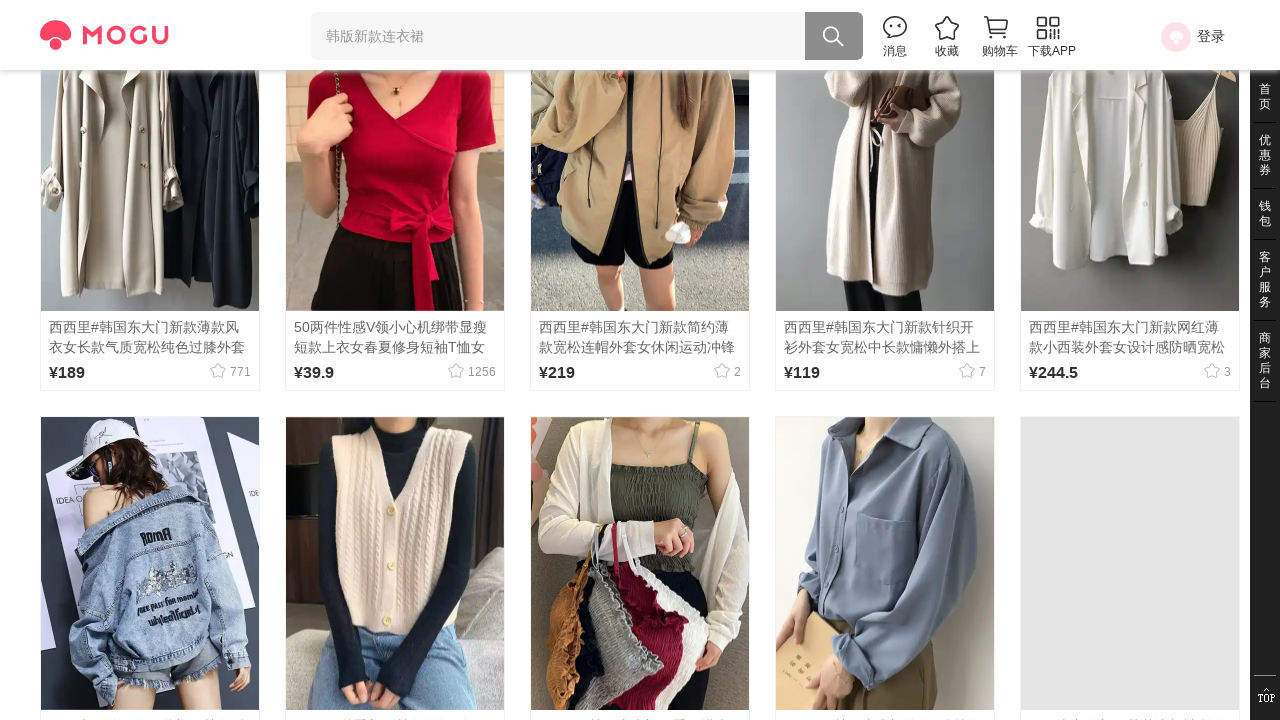